Tests login form validation with empty credentials and verifies the password required error message

Starting URL: https://www.saucedemo.com/

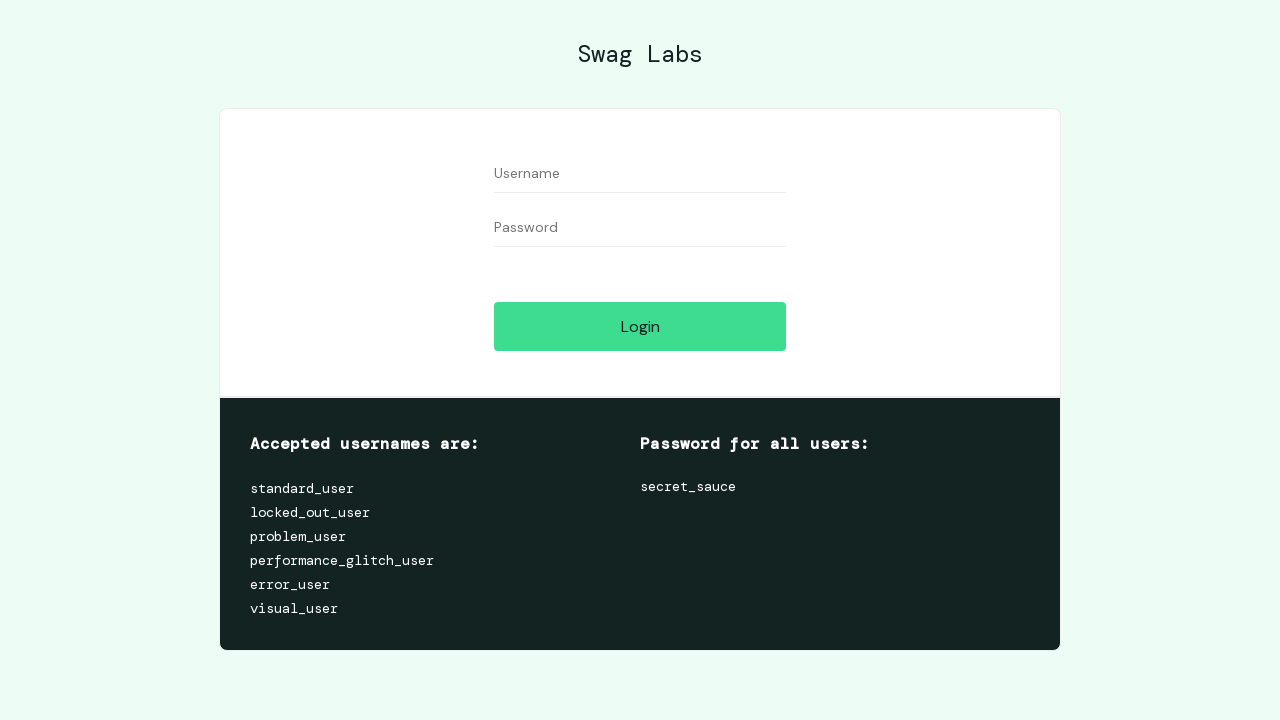

Cleared username field and left it empty on #user-name
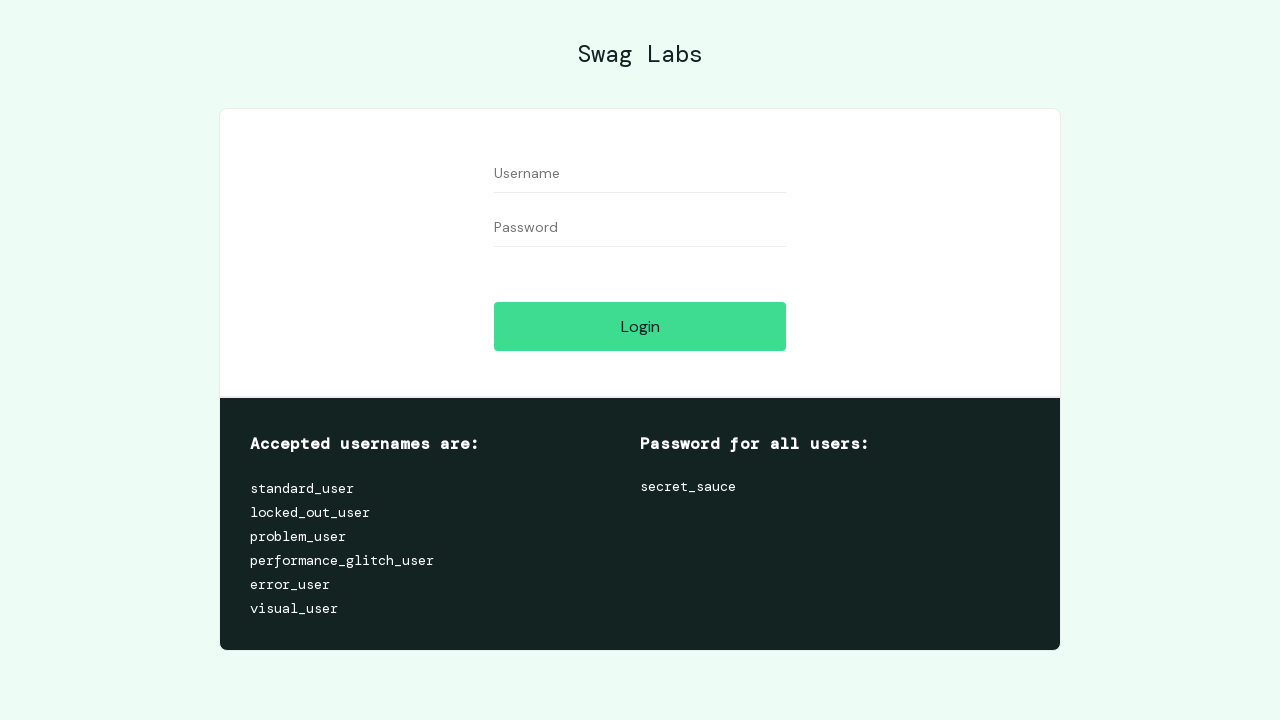

Cleared password field and left it empty on #password
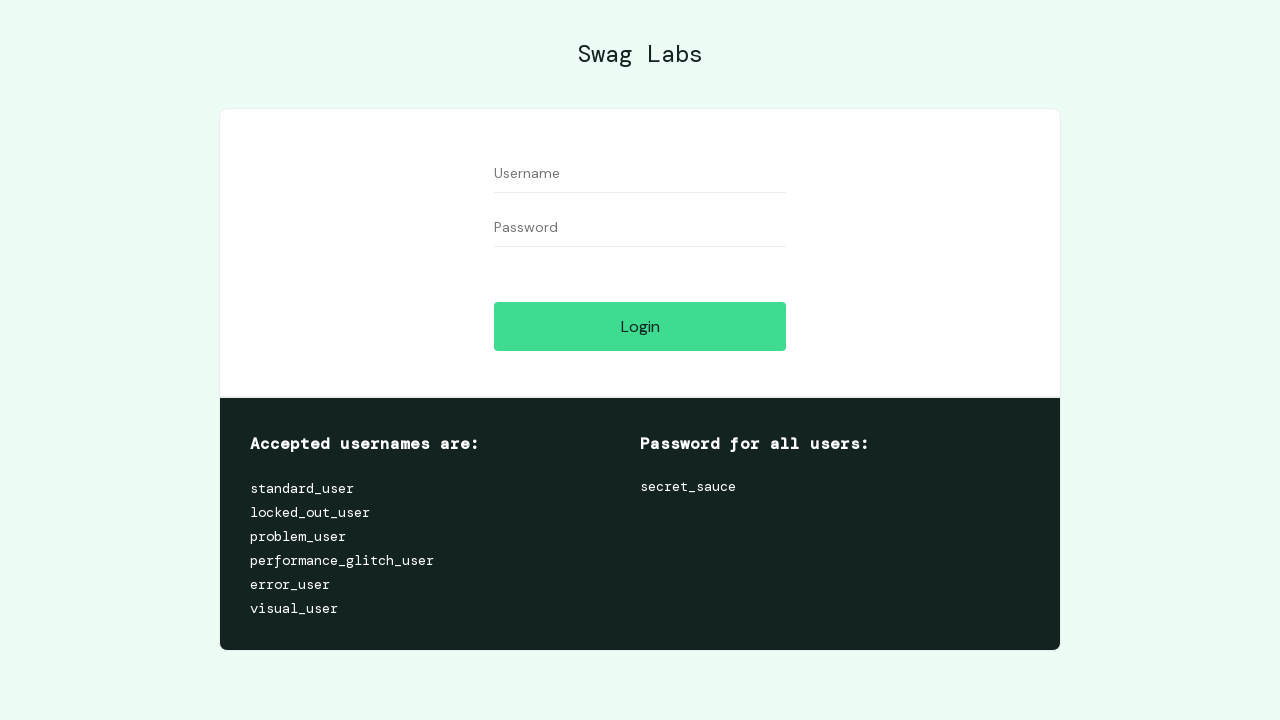

Clicked login button with empty credentials at (640, 326) on #login-button
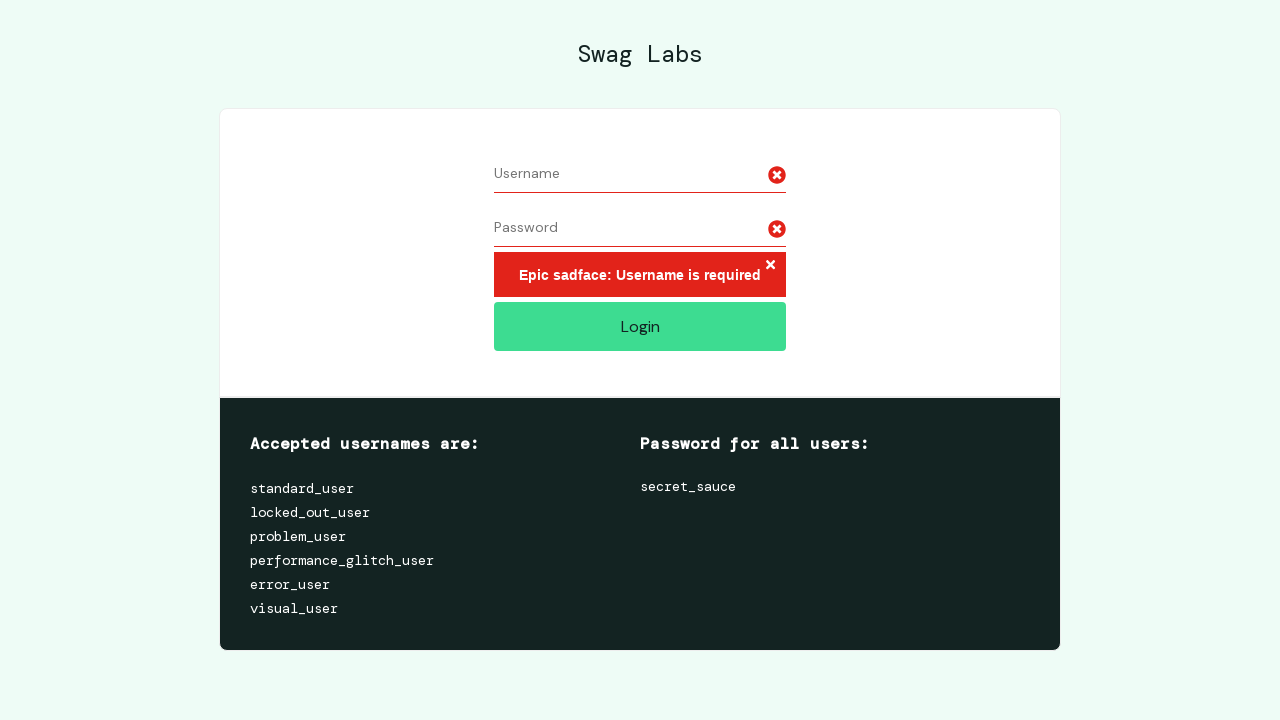

Error message appeared, validating empty credentials rejection
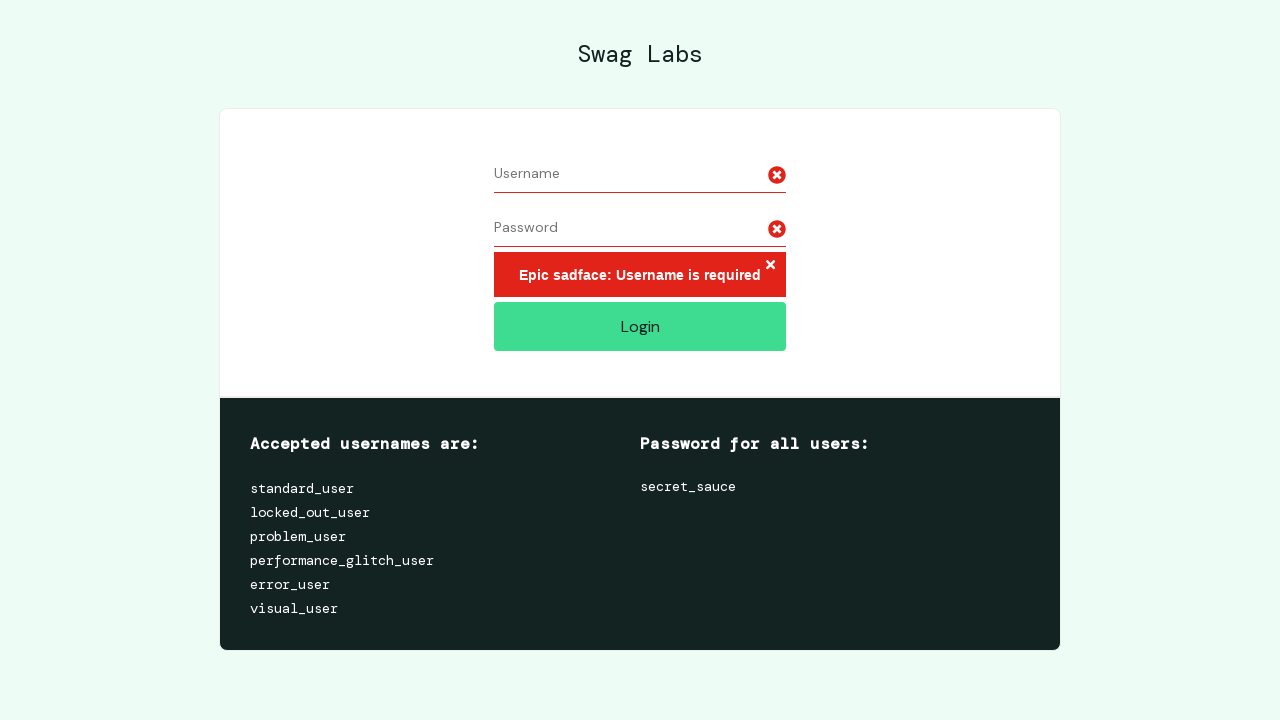

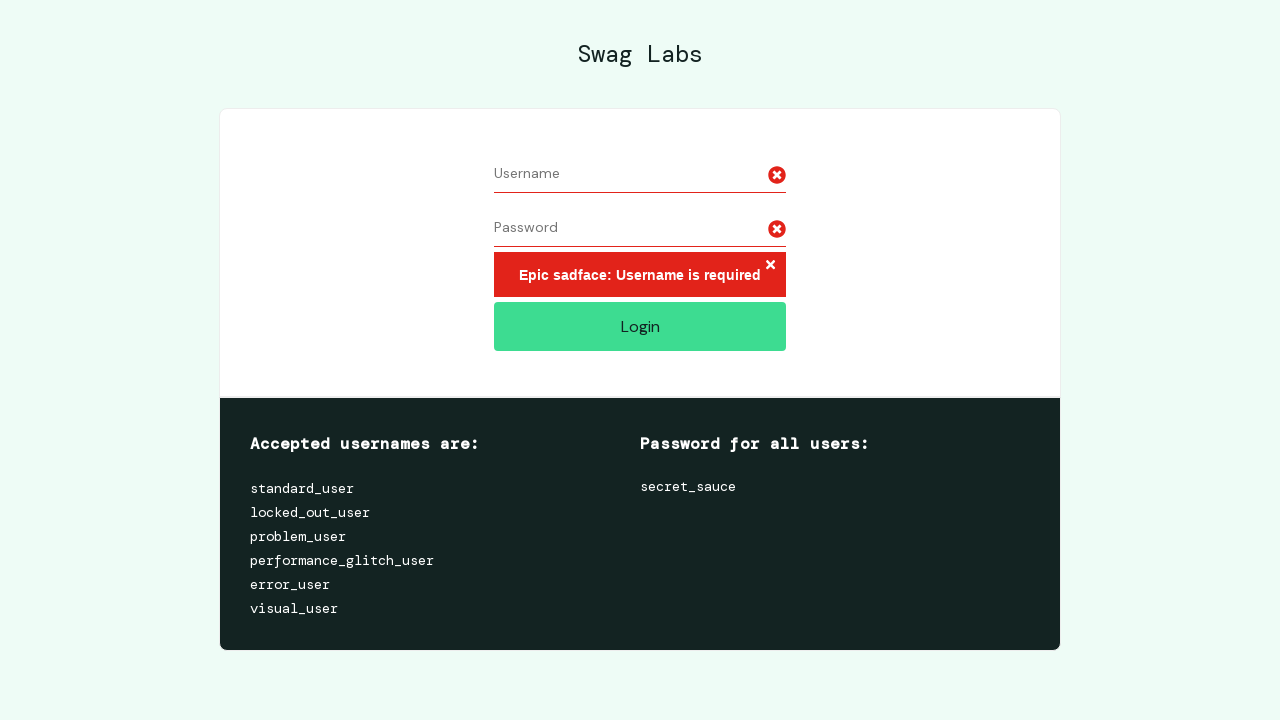